Tests clearing the complete state of all items by checking and then unchecking the toggle all

Starting URL: https://demo.playwright.dev/todomvc

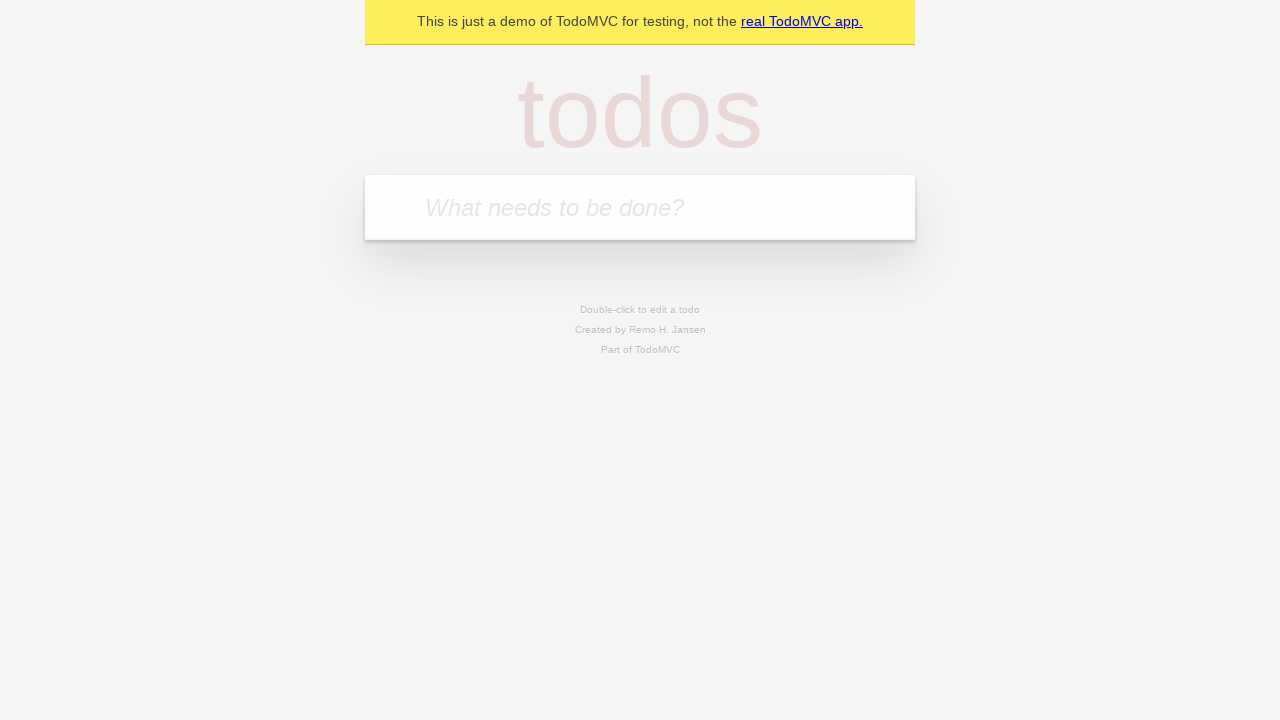

Filled todo input field with 'buy some cheese' on internal:attr=[placeholder="What needs to be done?"i]
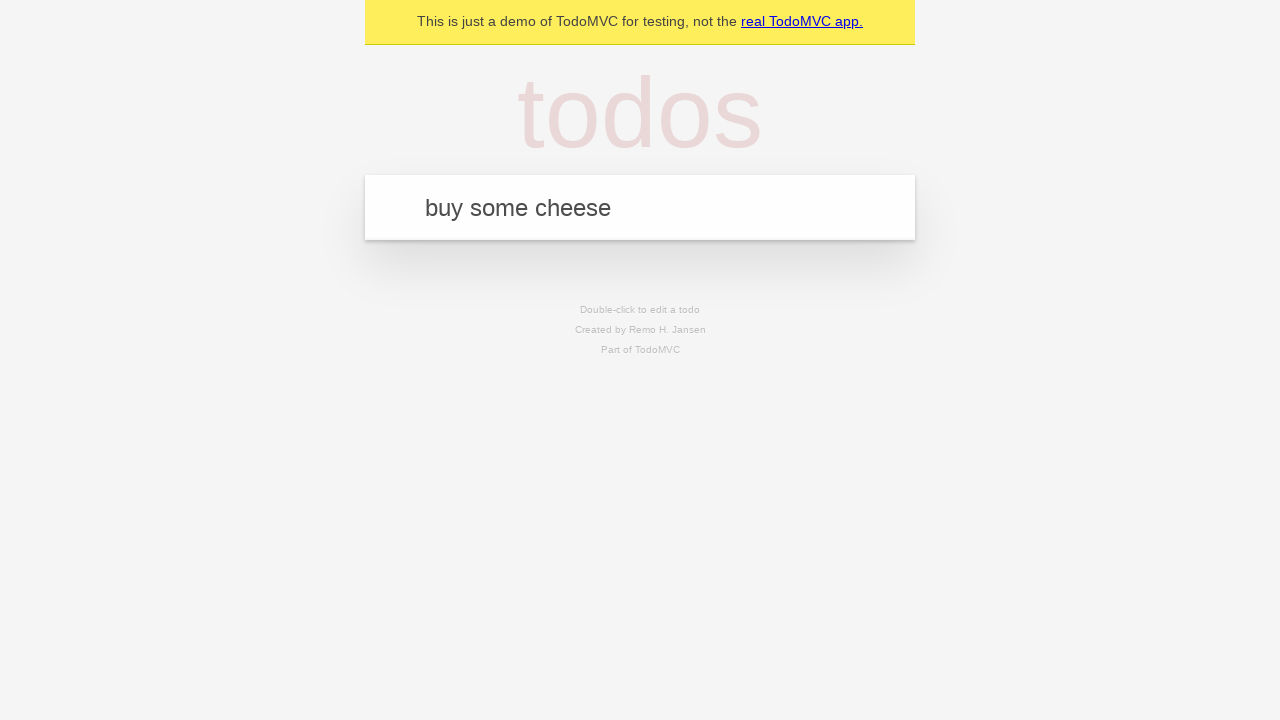

Pressed Enter to create todo 'buy some cheese' on internal:attr=[placeholder="What needs to be done?"i]
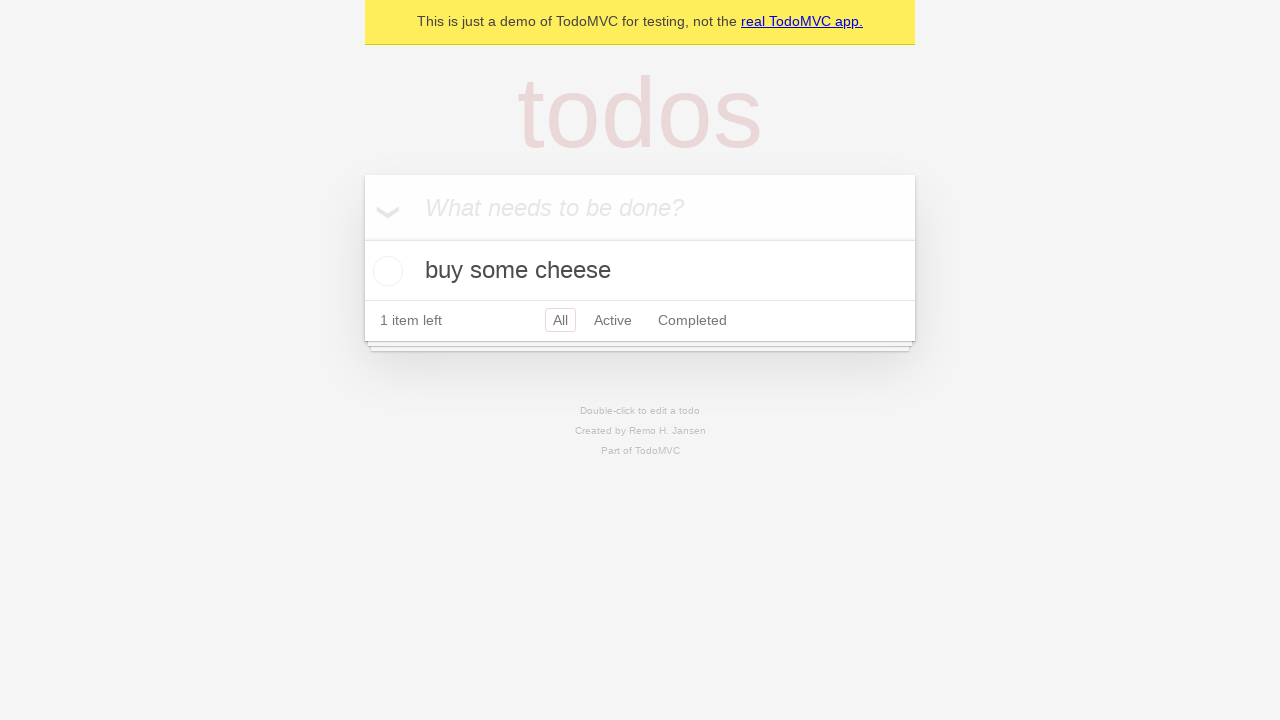

Filled todo input field with 'feed the cat' on internal:attr=[placeholder="What needs to be done?"i]
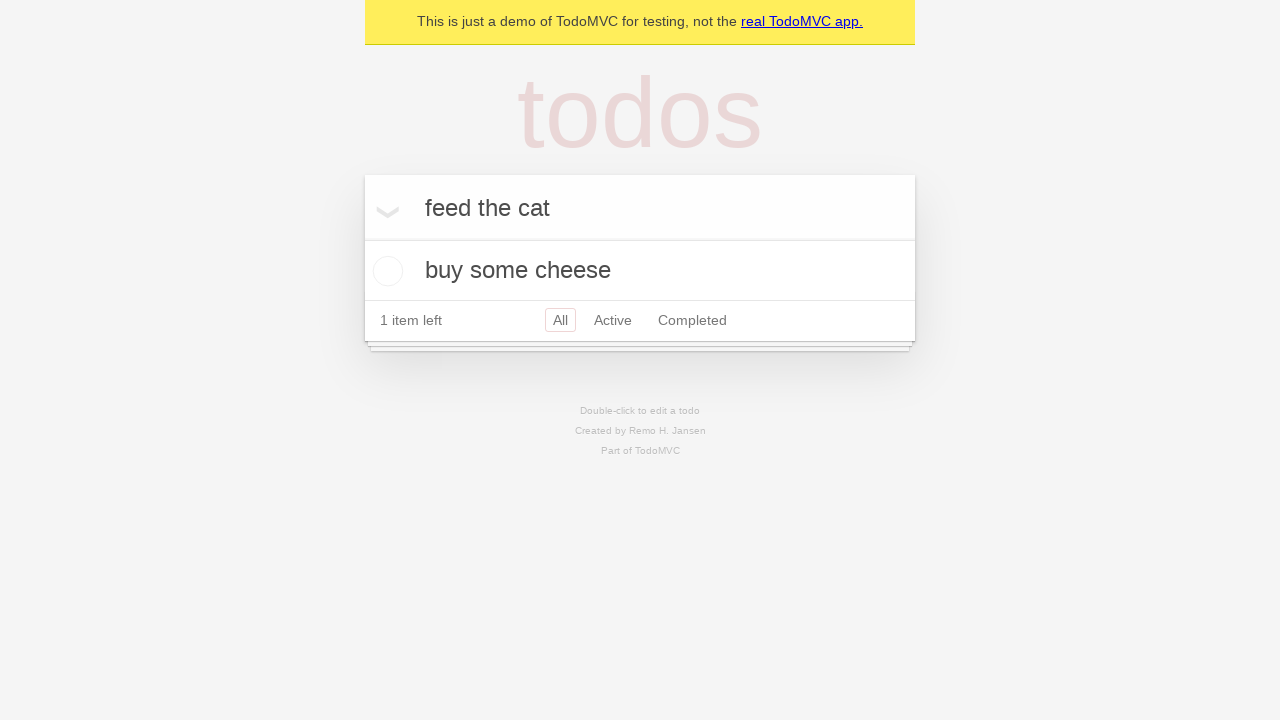

Pressed Enter to create todo 'feed the cat' on internal:attr=[placeholder="What needs to be done?"i]
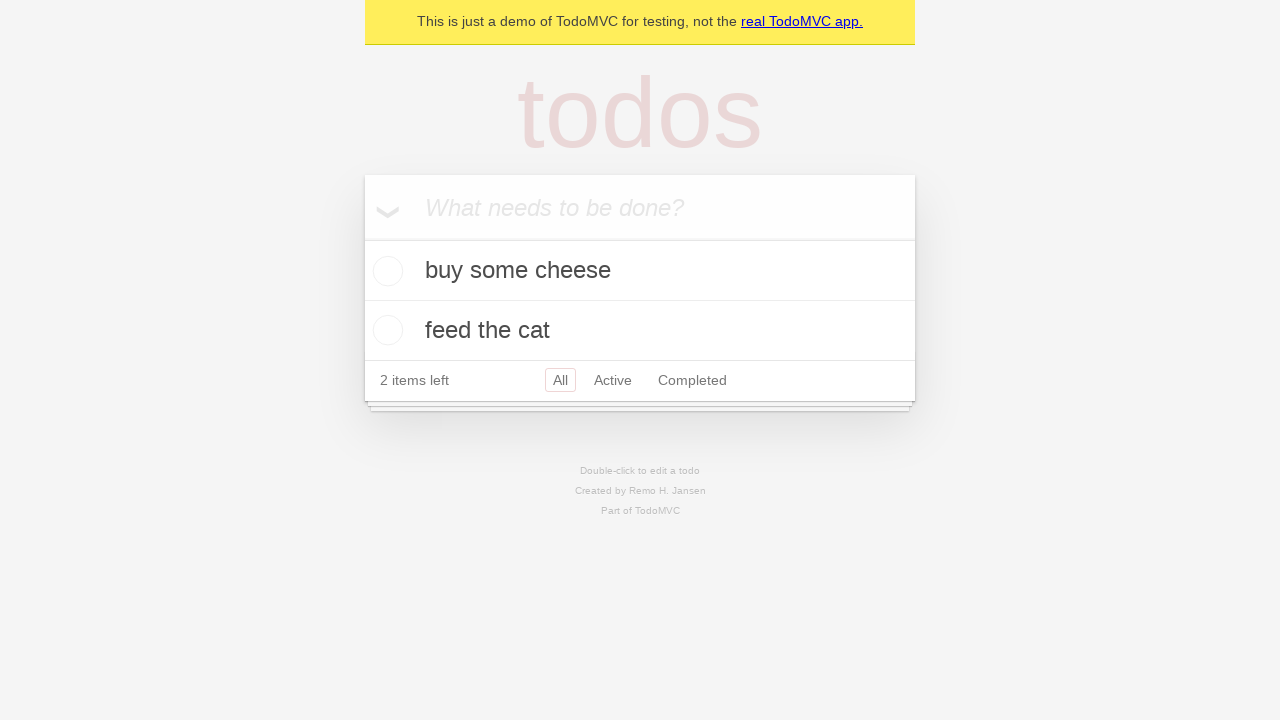

Filled todo input field with 'book a doctors appointment' on internal:attr=[placeholder="What needs to be done?"i]
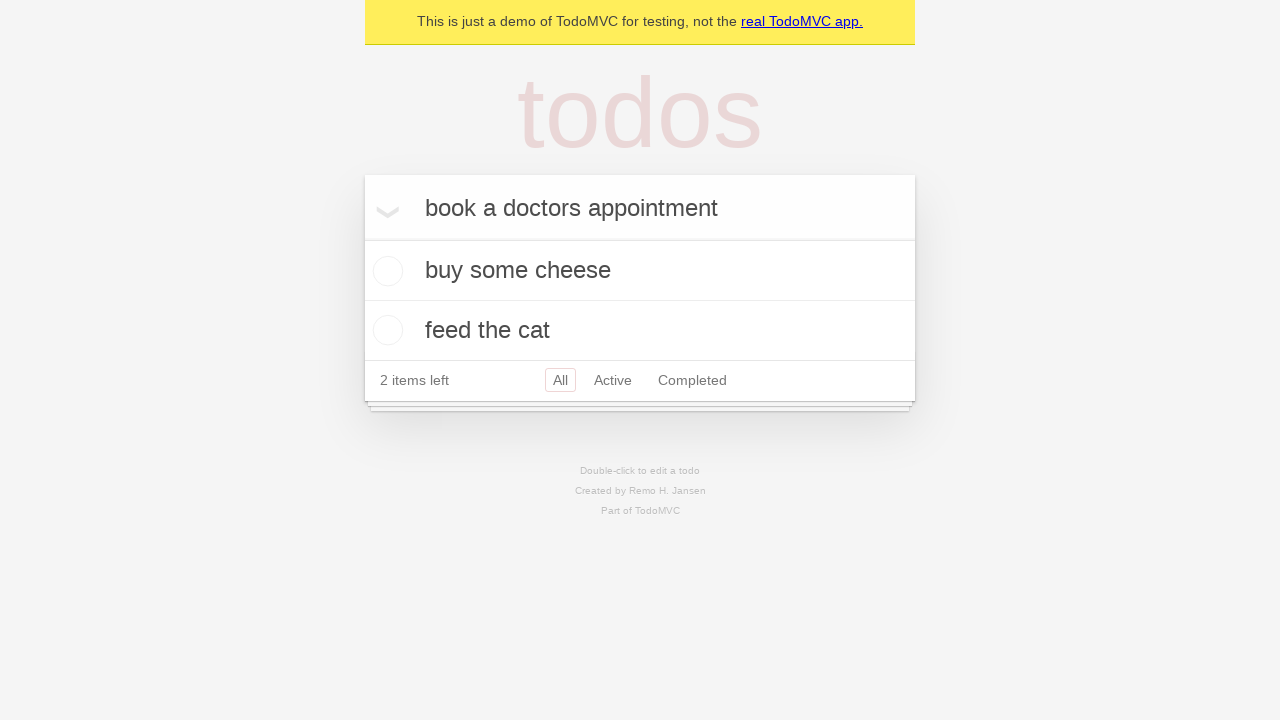

Pressed Enter to create todo 'book a doctors appointment' on internal:attr=[placeholder="What needs to be done?"i]
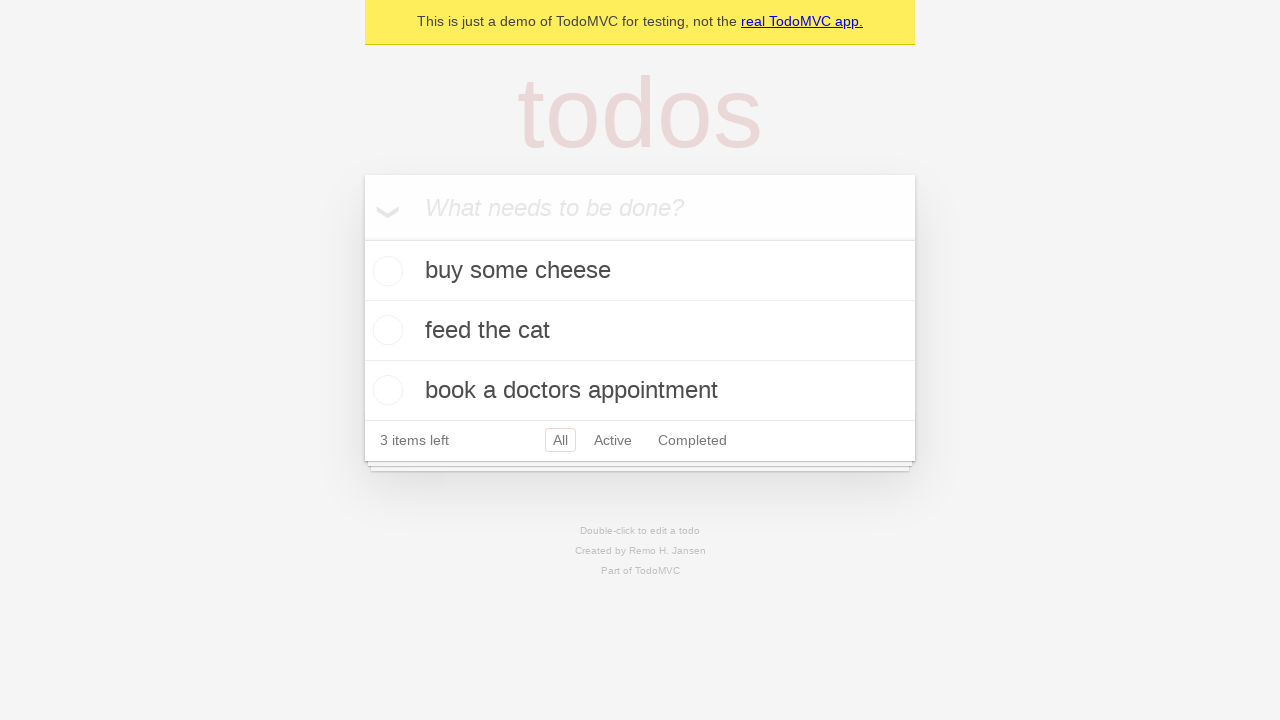

Checked toggle all to mark all todos as complete at (362, 238) on internal:label="Mark all as complete"i
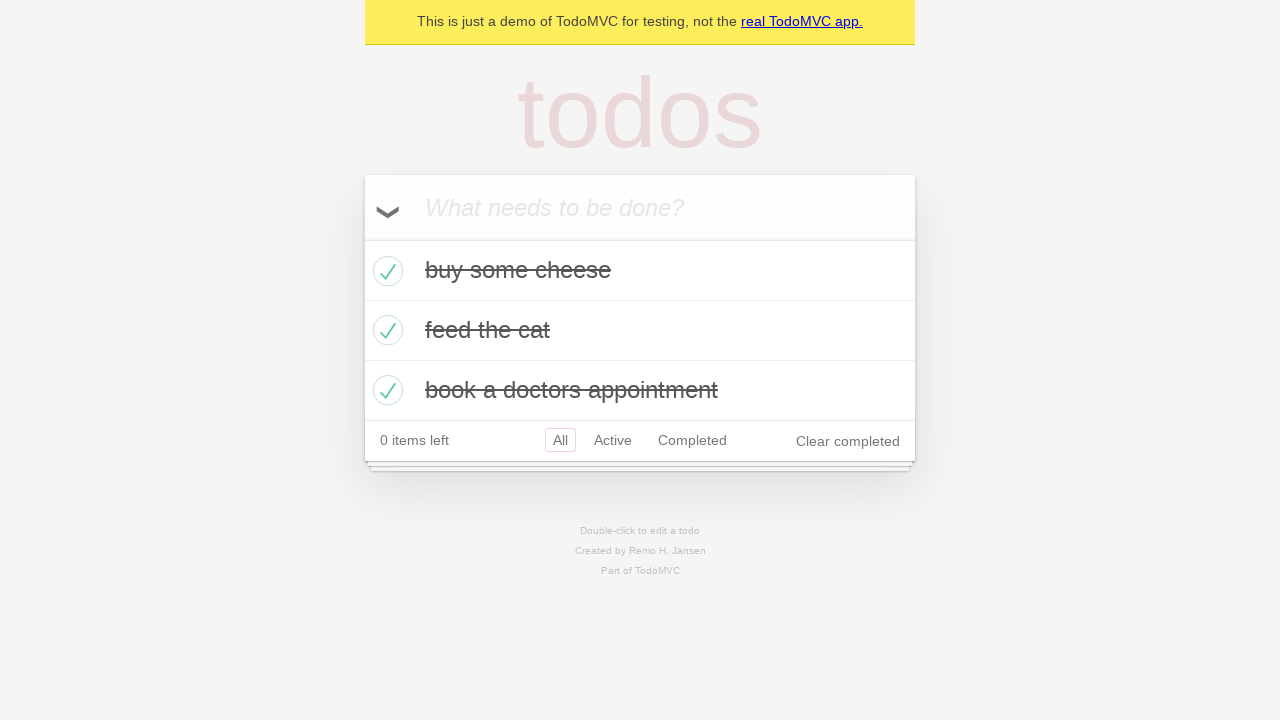

Unchecked toggle all to clear complete state of all todos at (362, 238) on internal:label="Mark all as complete"i
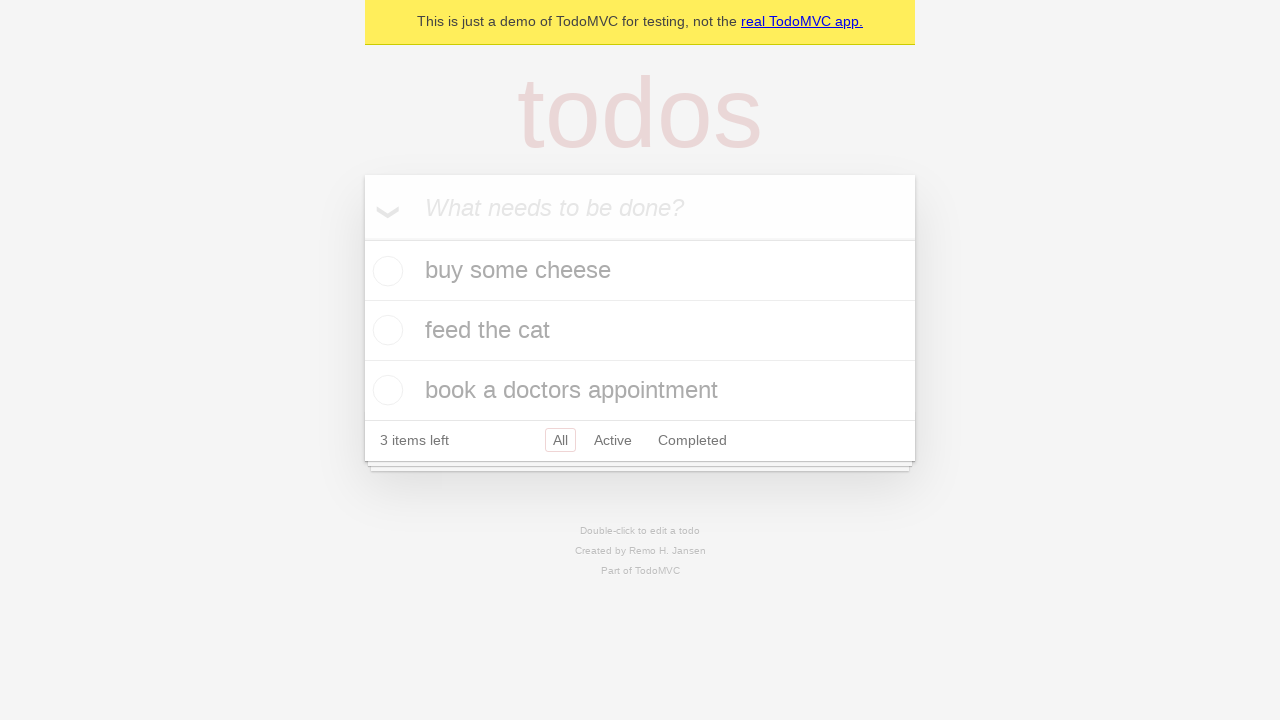

Verified todos are displayed after clearing complete state
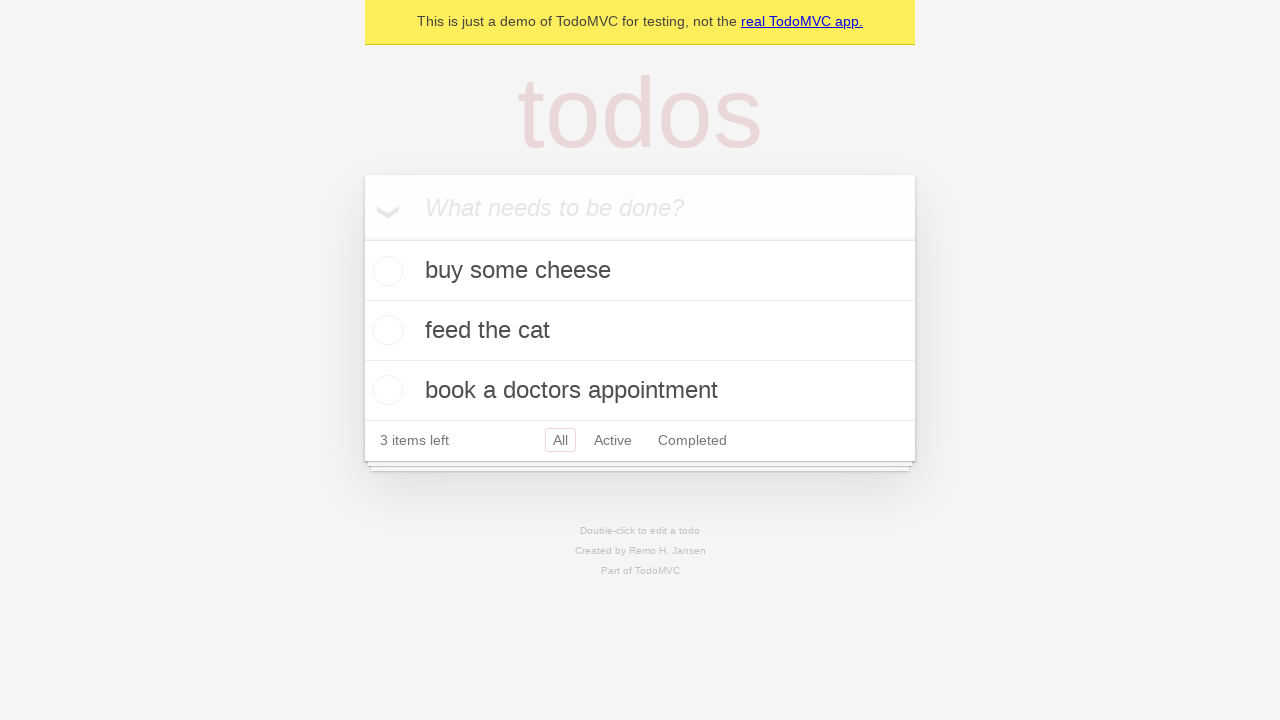

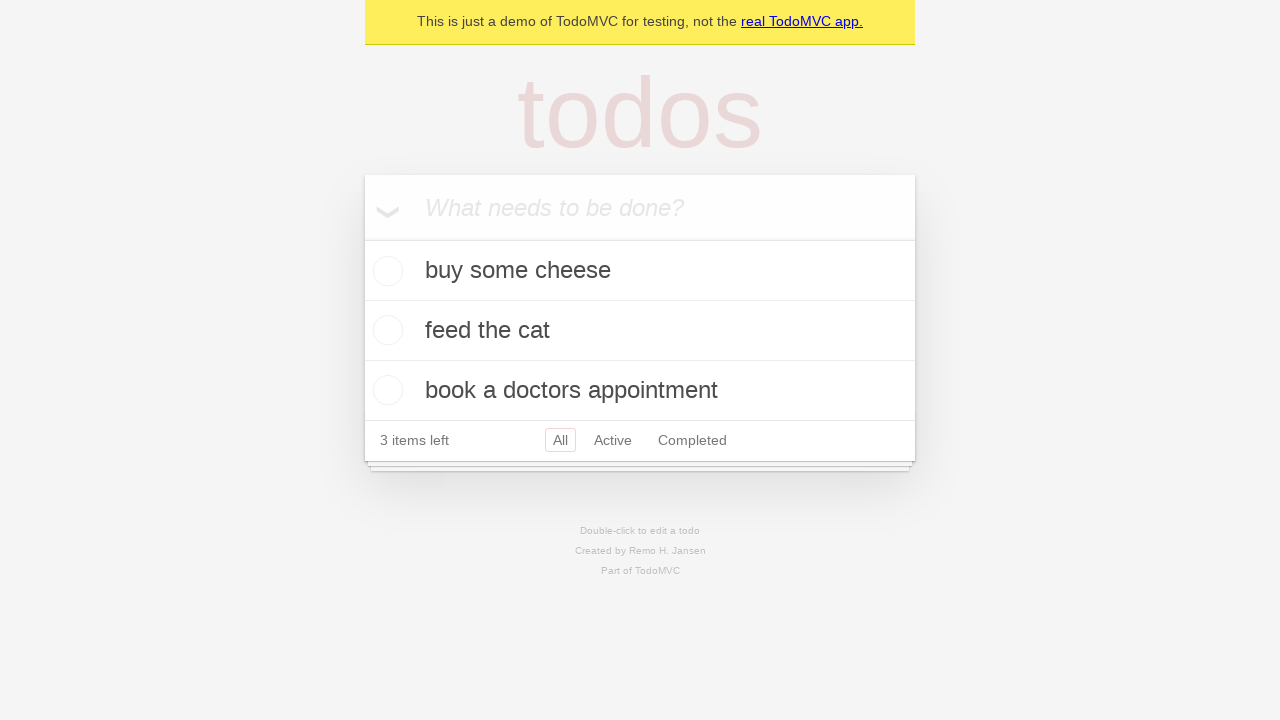